Tests e-commerce shopping flow by selecting a product (HTC One M9), adding it to cart, proceeding to checkout, and completing the purchase with order details

Starting URL: https://www.demoblaze.com/index.html

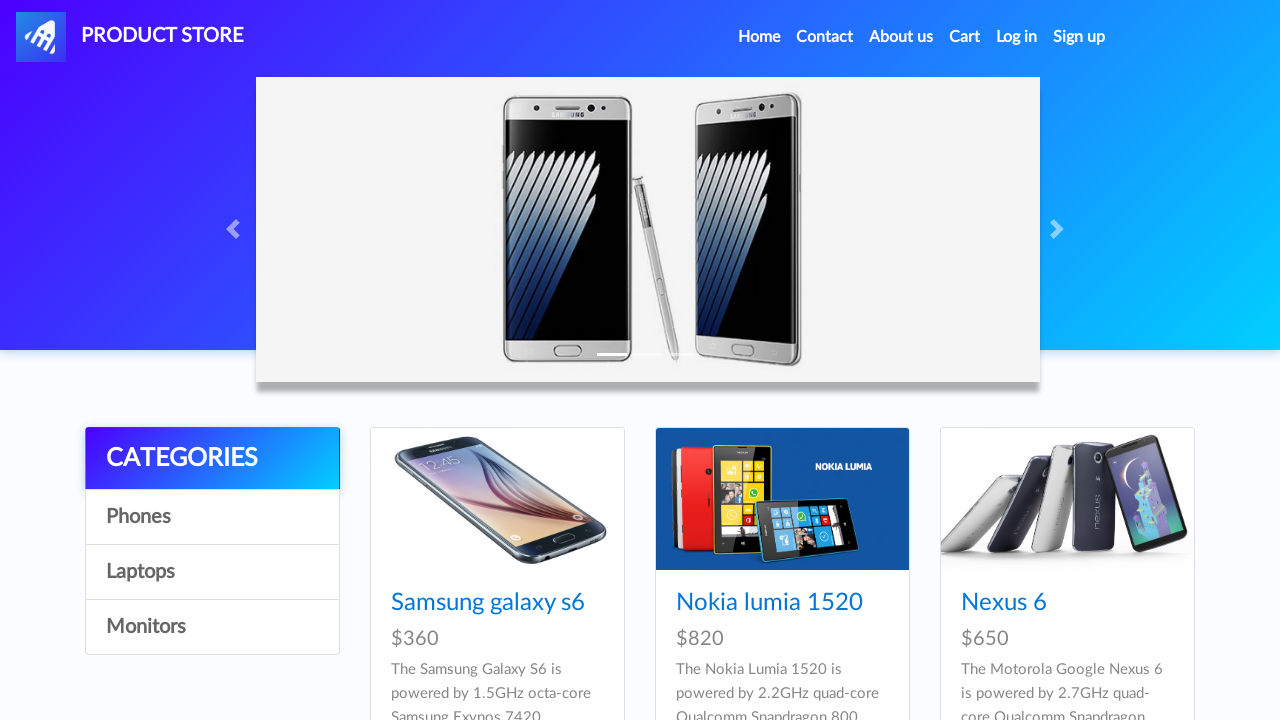

Clicked on HTC One M9 product link at (461, 361) on internal:role=link[name="HTC One M9"i]
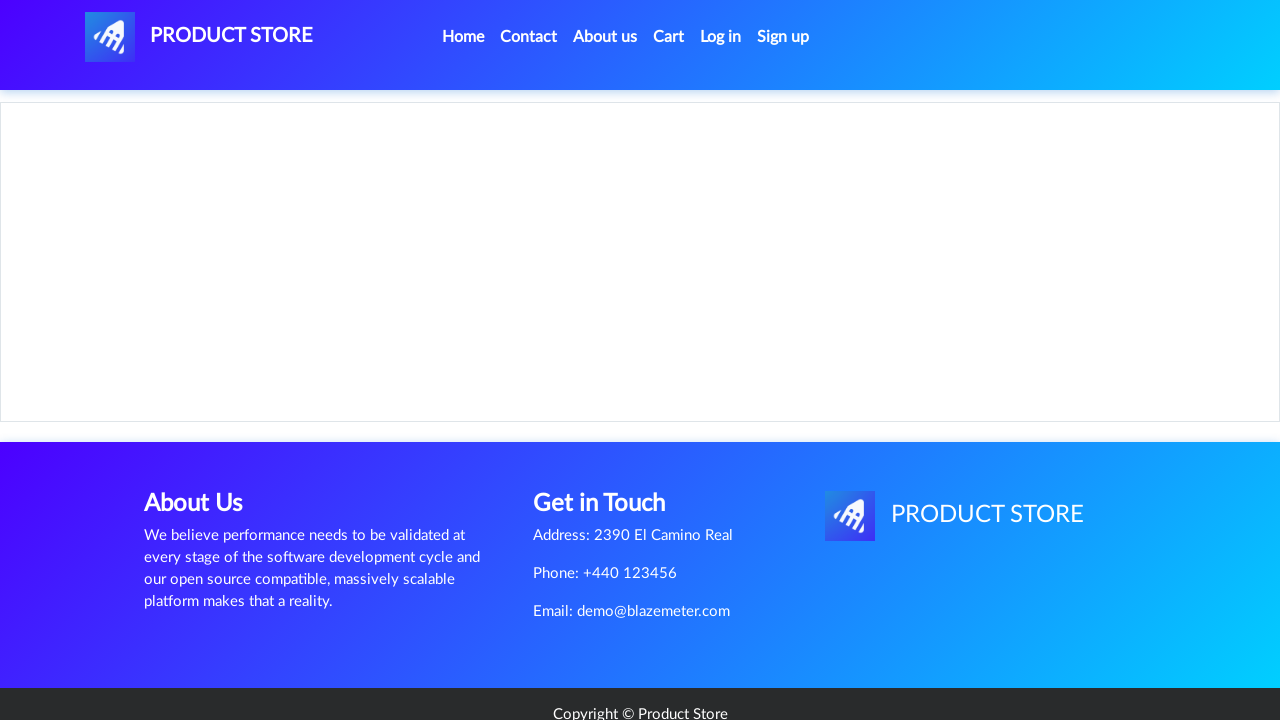

Clicked 'Add to cart' link to add HTC One M9 to cart at (610, 440) on internal:role=link[name="Add to cart"i]
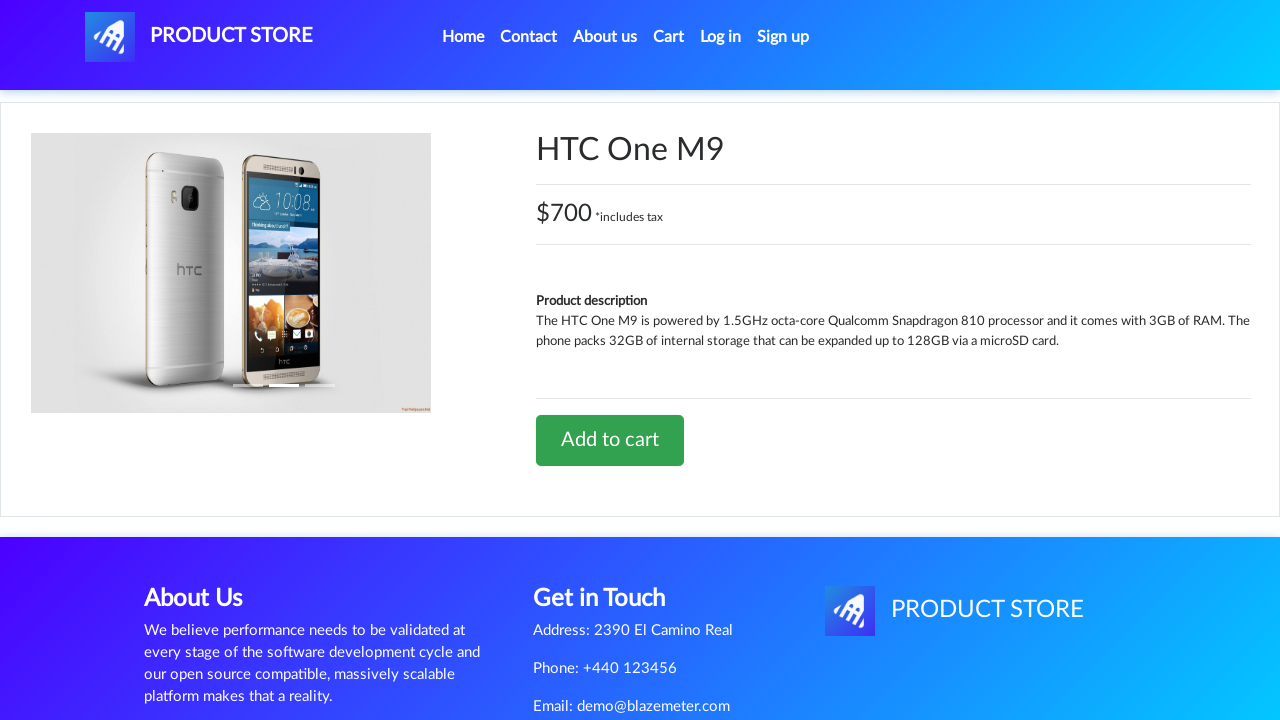

Clicked 'Cart' link to navigate to shopping cart at (669, 37) on internal:role=link[name="Cart"s]
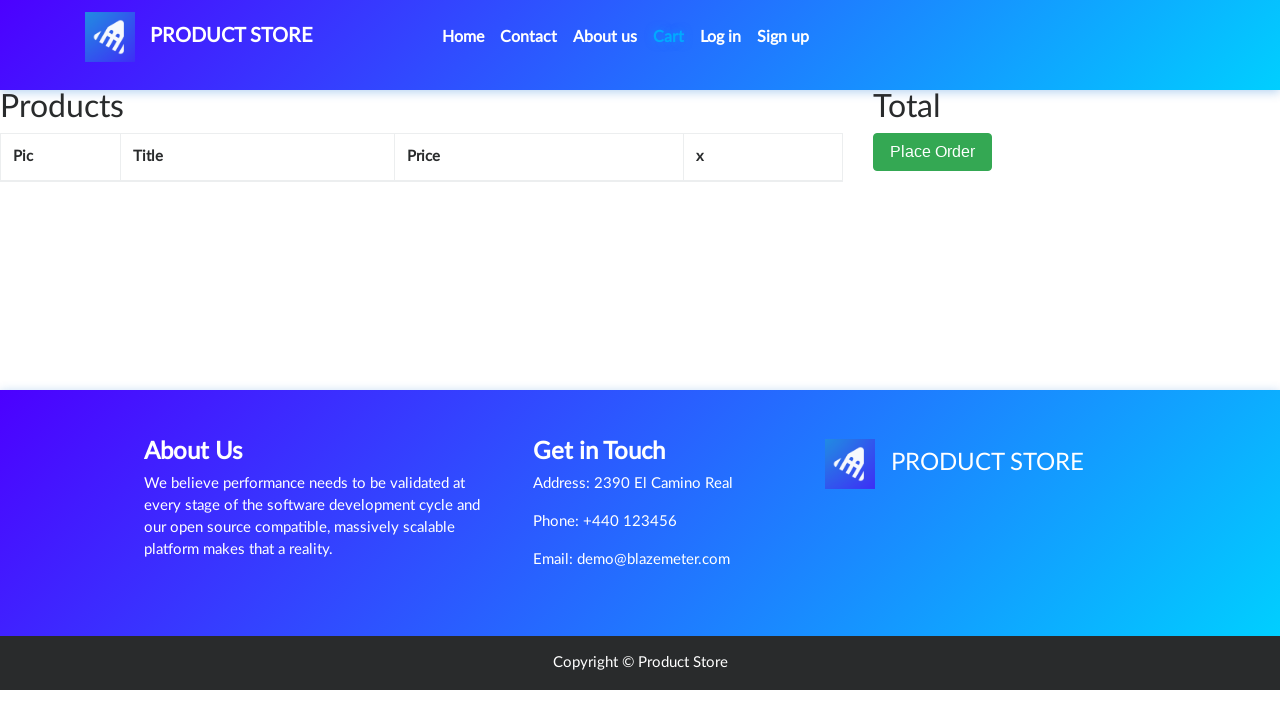

Verified HTC One M9 product is in cart
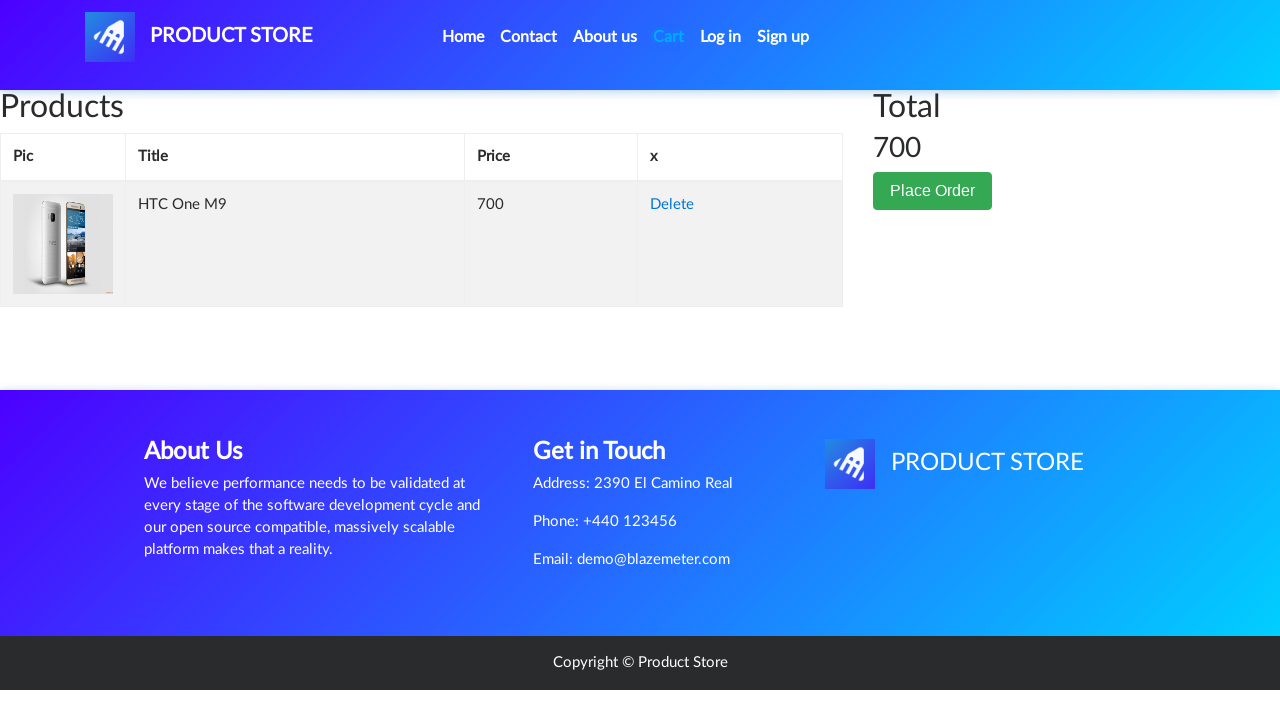

Clicked 'Place Order' button to proceed to checkout at (933, 191) on internal:role=button[name="Place Order"i]
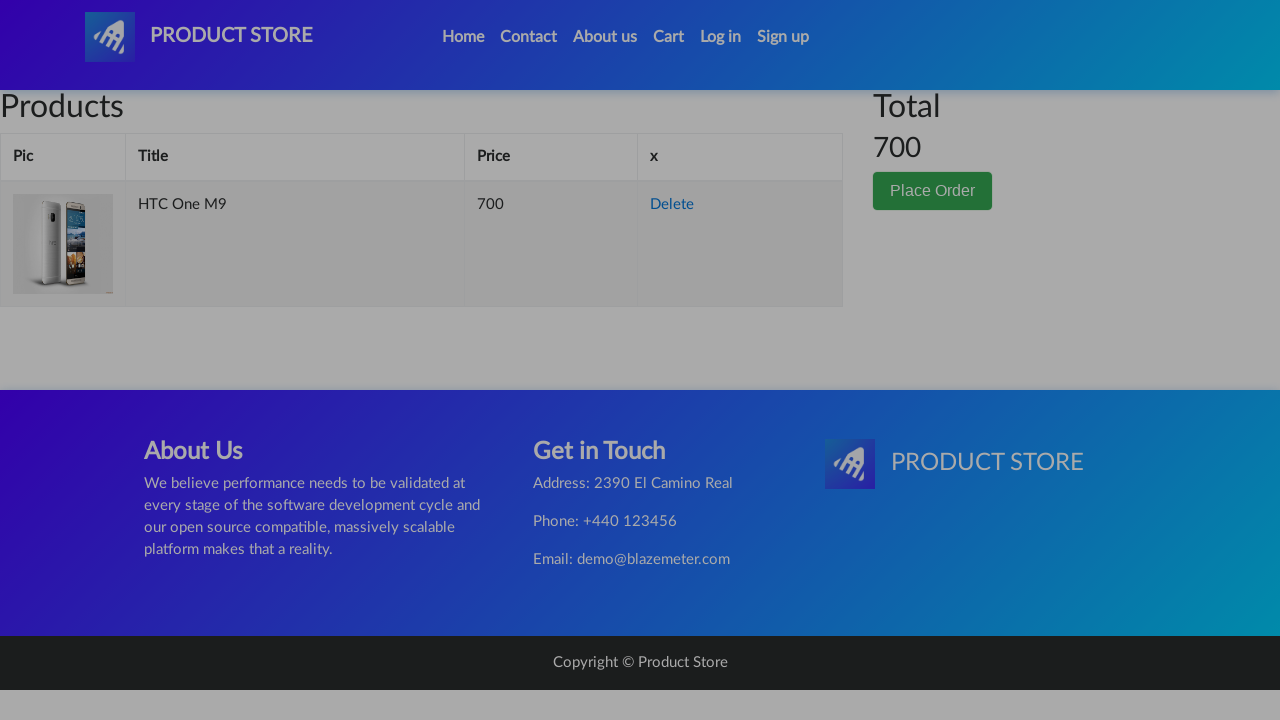

Filled order form name field with 'Bhim' on #name
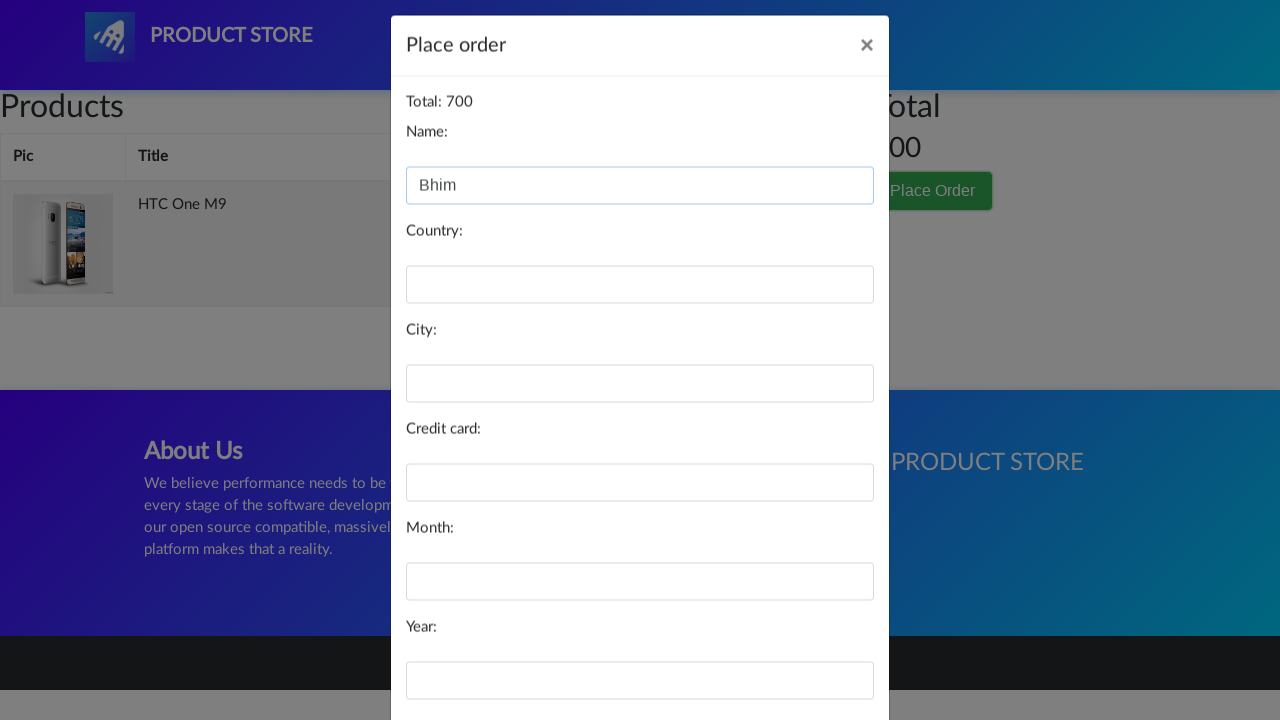

Filled order form country field with 'India' on #country
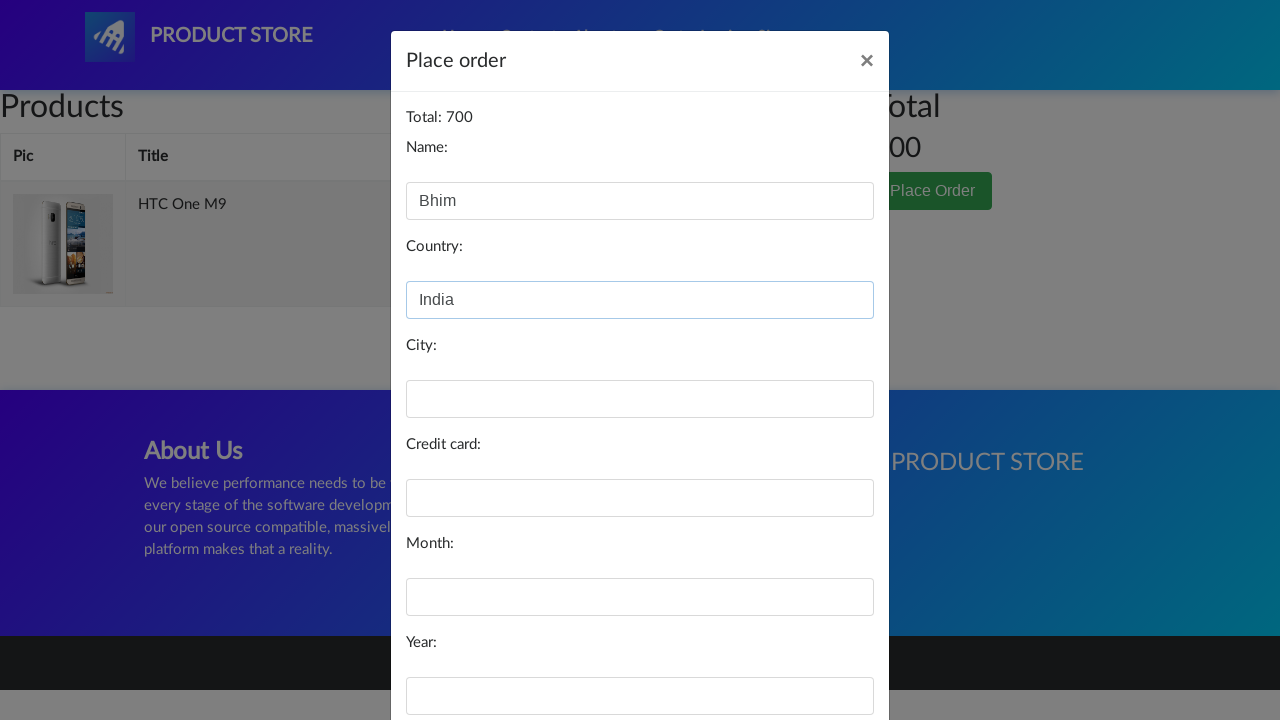

Filled order form city field with 'Indore' on #city
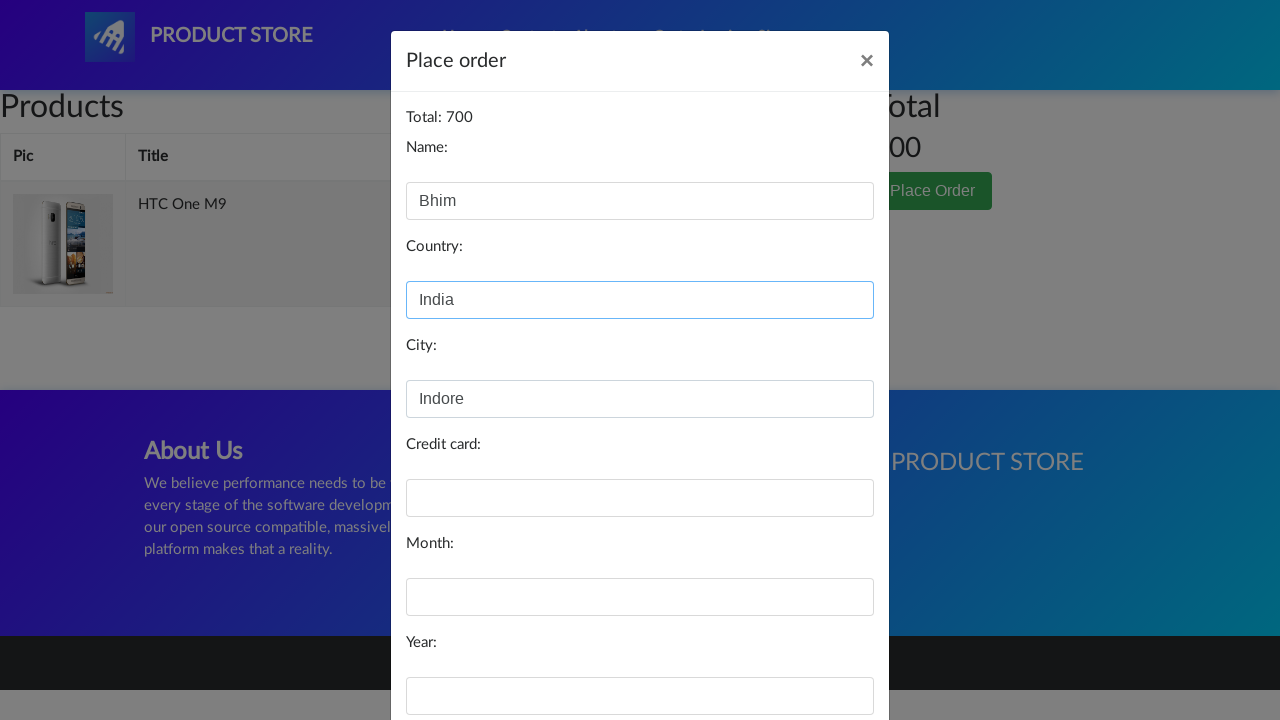

Filled order form credit card field with '7984561' on #card
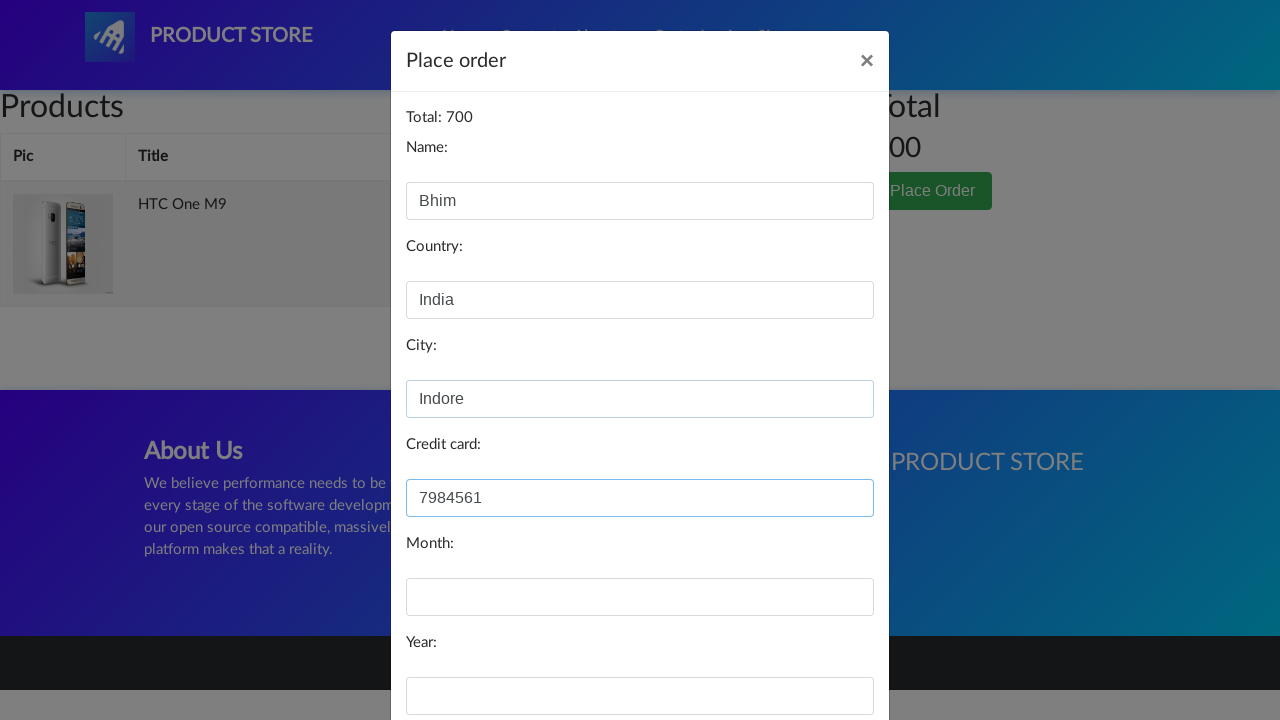

Filled order form month field with 'June' on #month
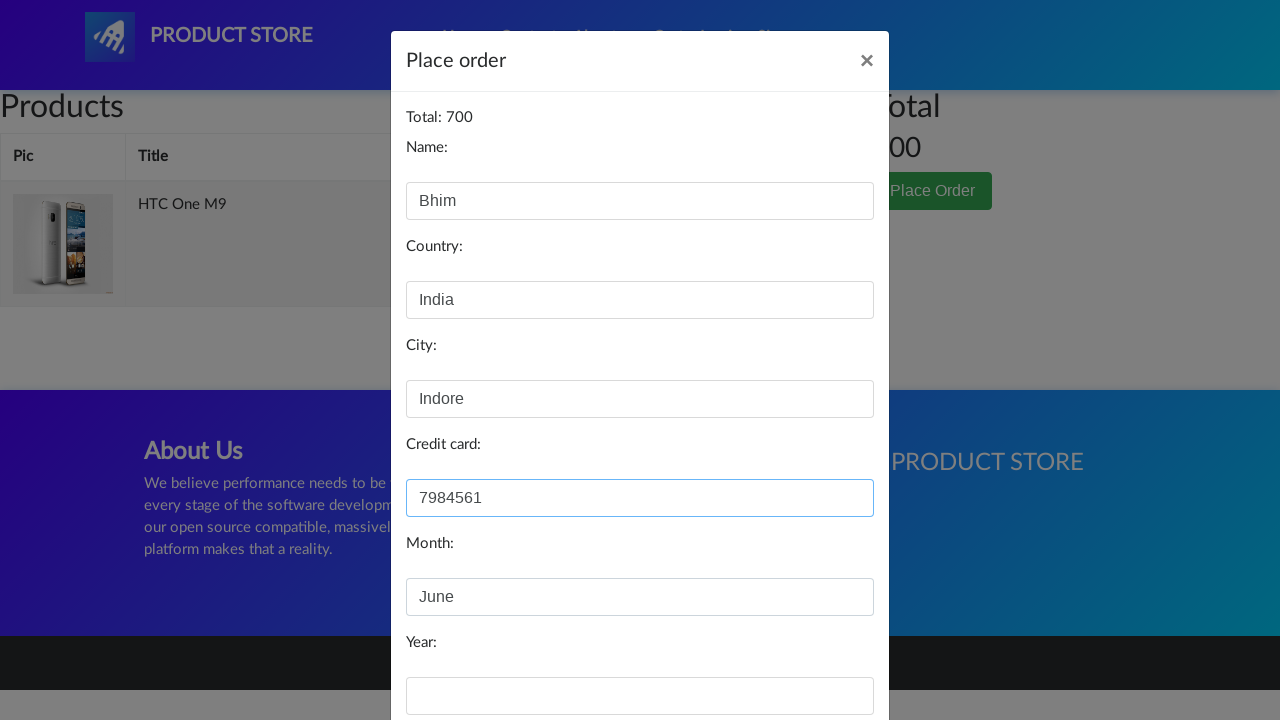

Filled order form year field with '2002' on #year
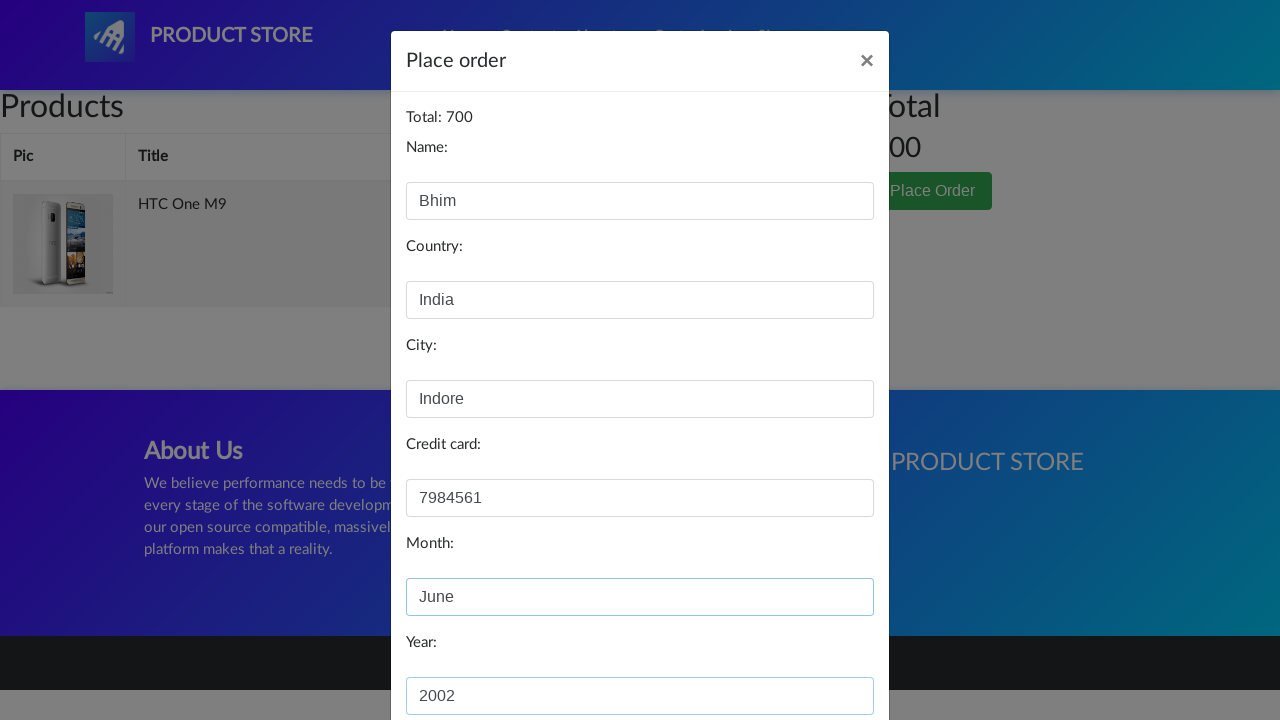

Clicked 'Purchase' button to complete the order at (823, 655) on internal:role=button[name="Purchase"i]
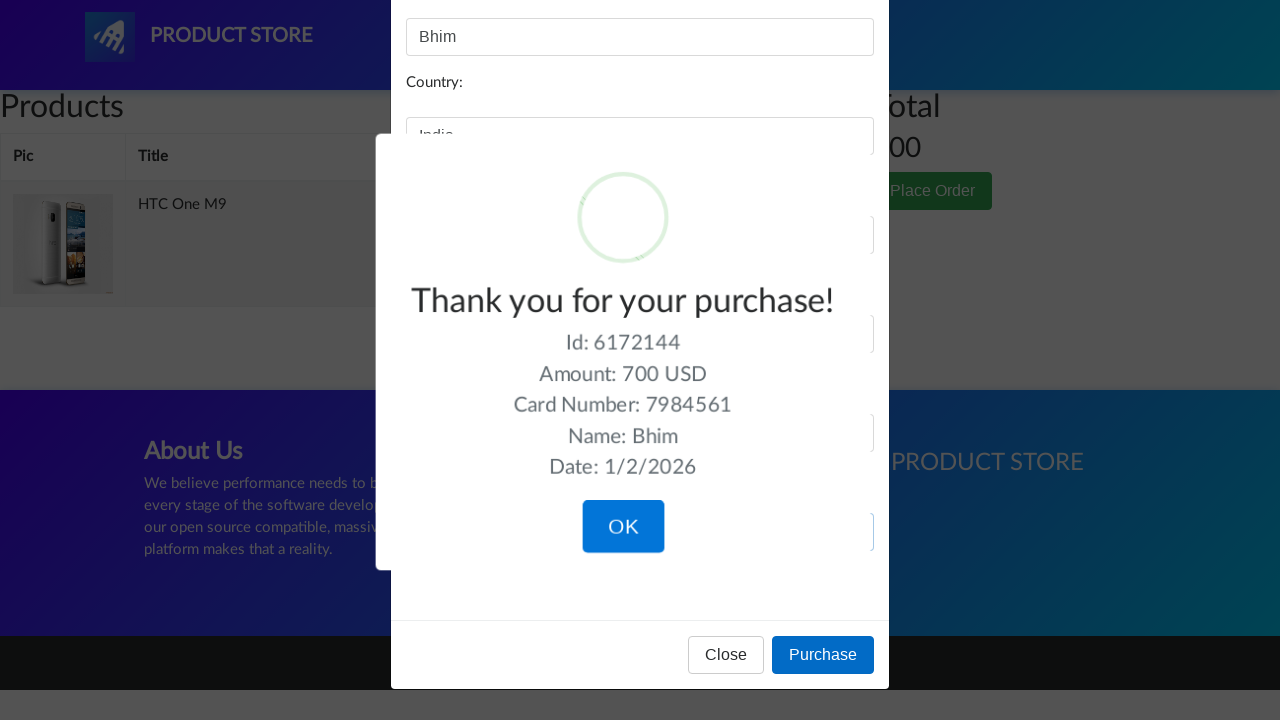

Clicked 'OK' button to confirm the purchase at (623, 521) on internal:role=button[name="OK"i]
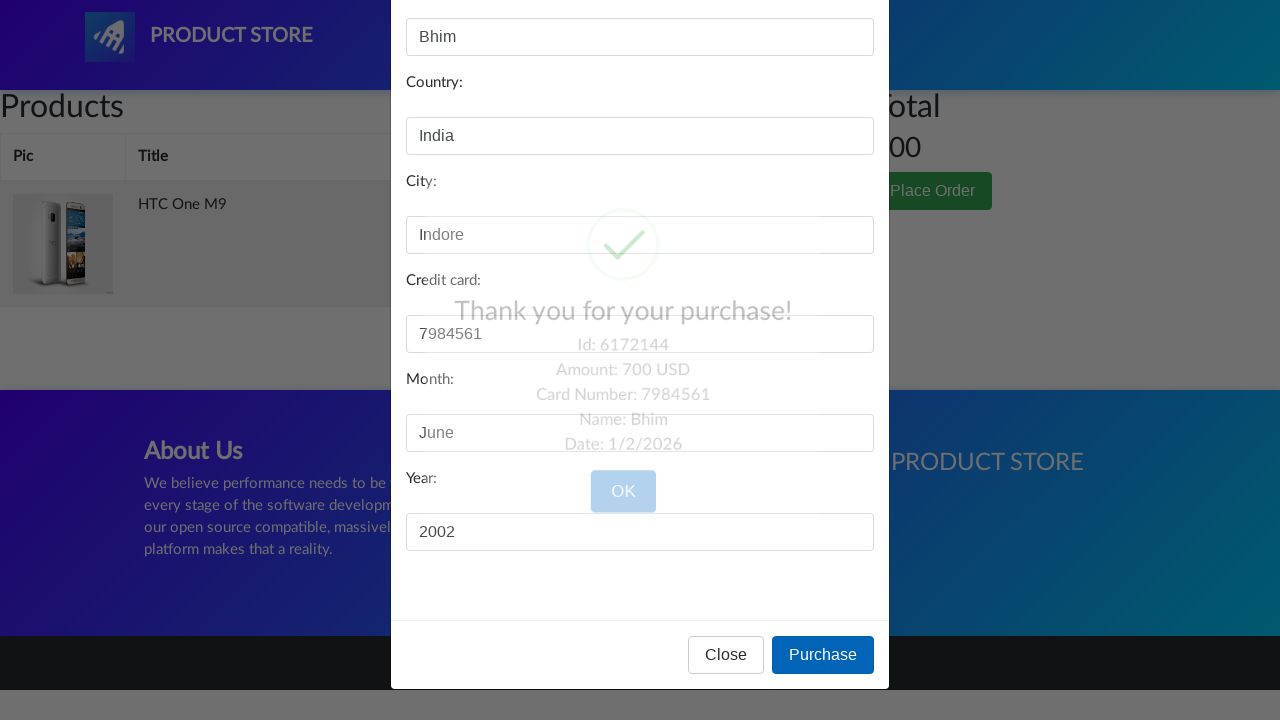

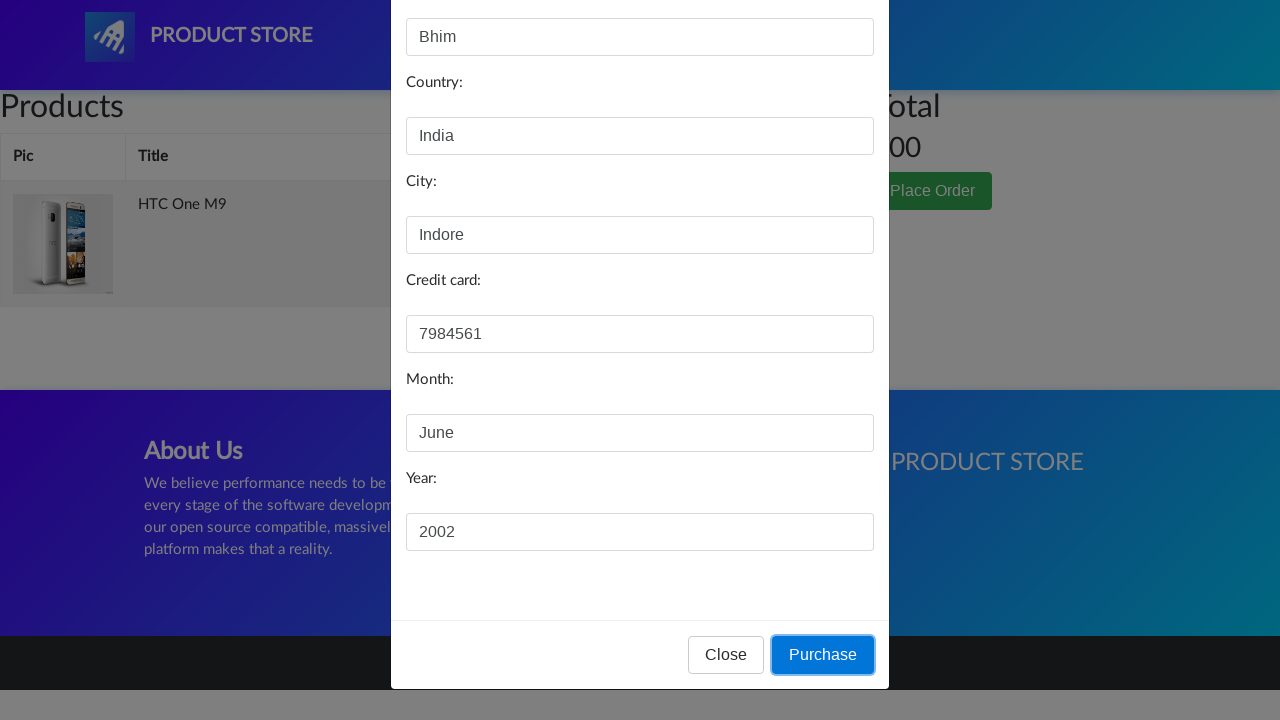